Tests an e-commerce site by searching for products, adding items to cart, proceeding to checkout, and interacting with form elements on the order page

Starting URL: https://rahulshettyacademy.com/seleniumPractise/#/

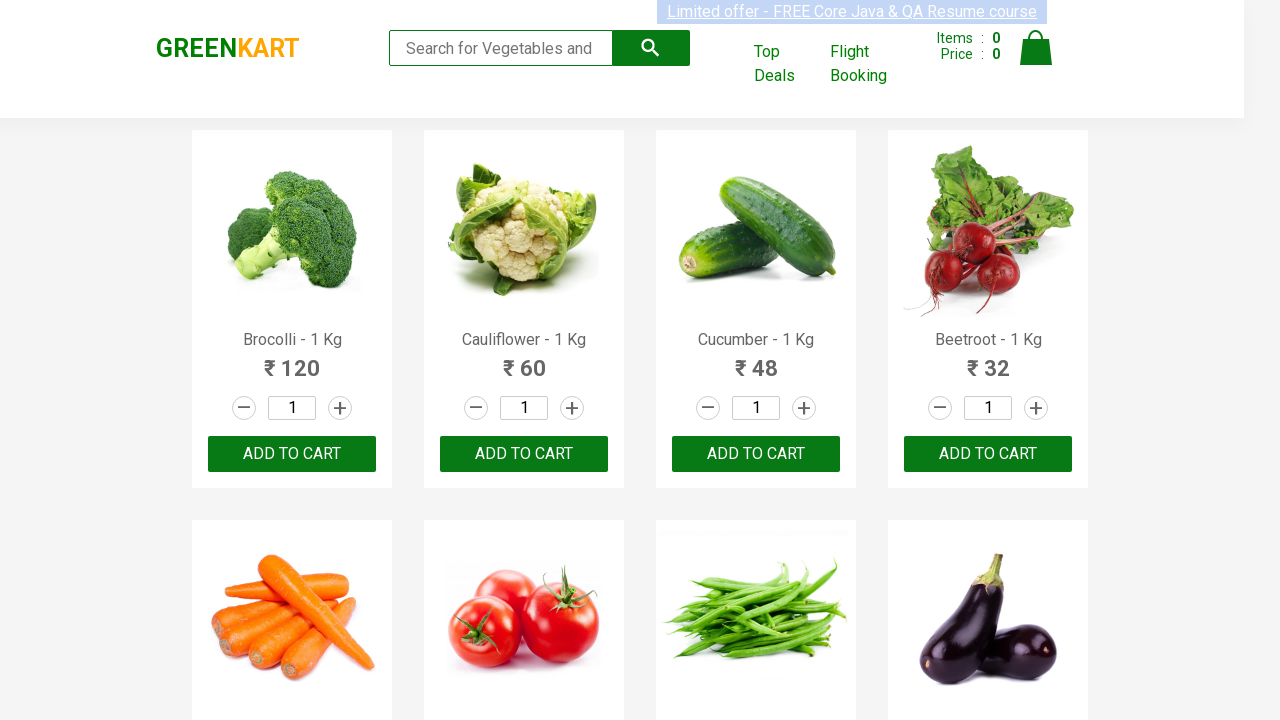

Filled search field with 'ca' on .search-keyword
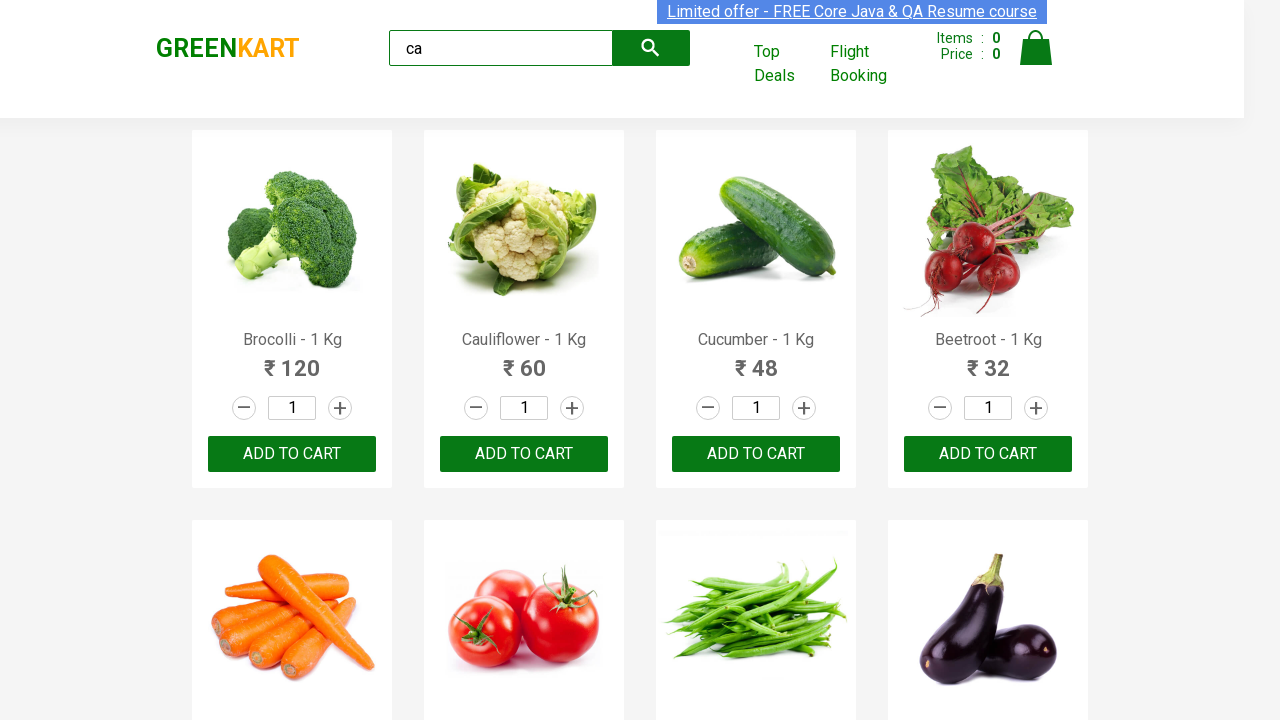

Waited 2 seconds for products to filter
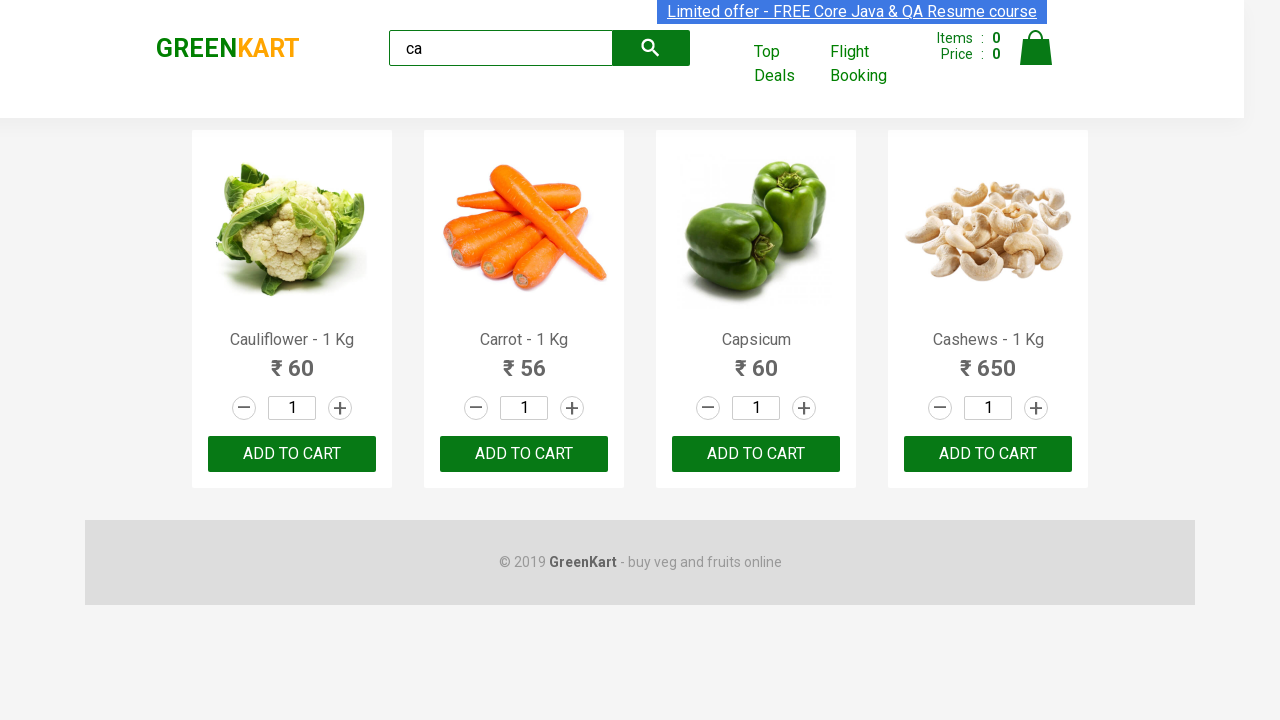

Retrieved all product elements
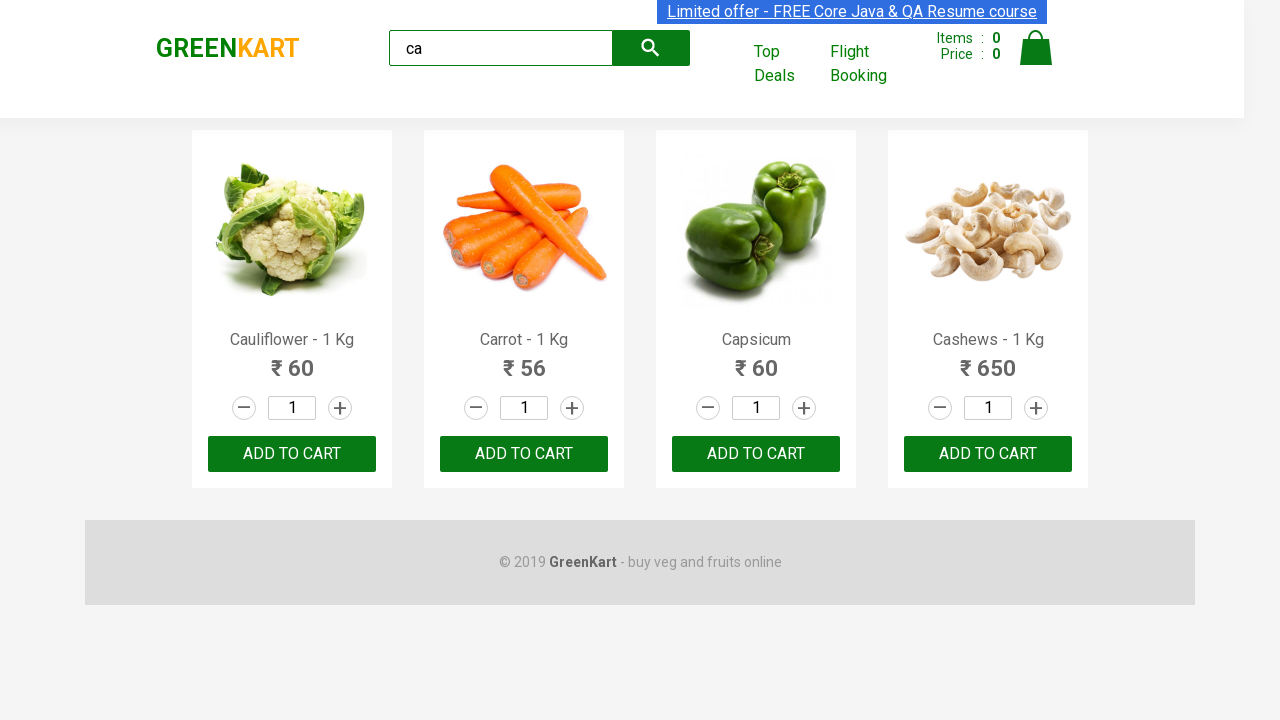

Retrieved product name: Cauliflower - 1 Kg
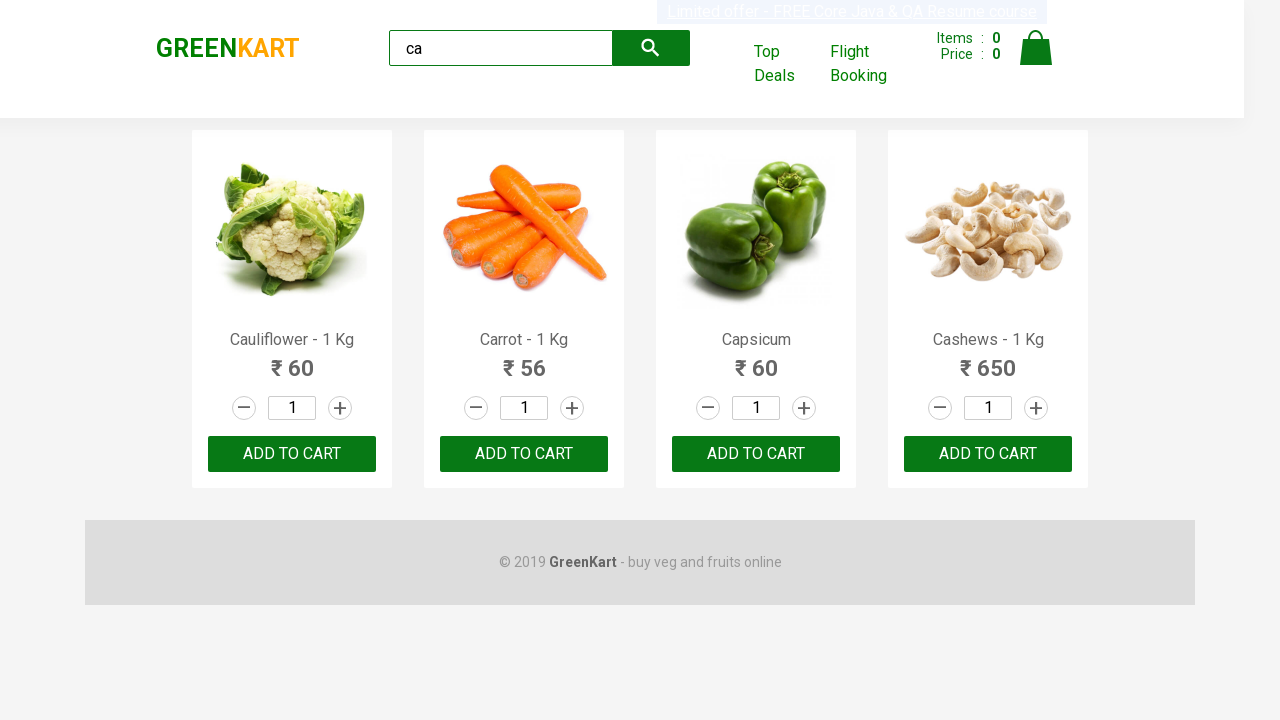

Retrieved product name: Carrot - 1 Kg
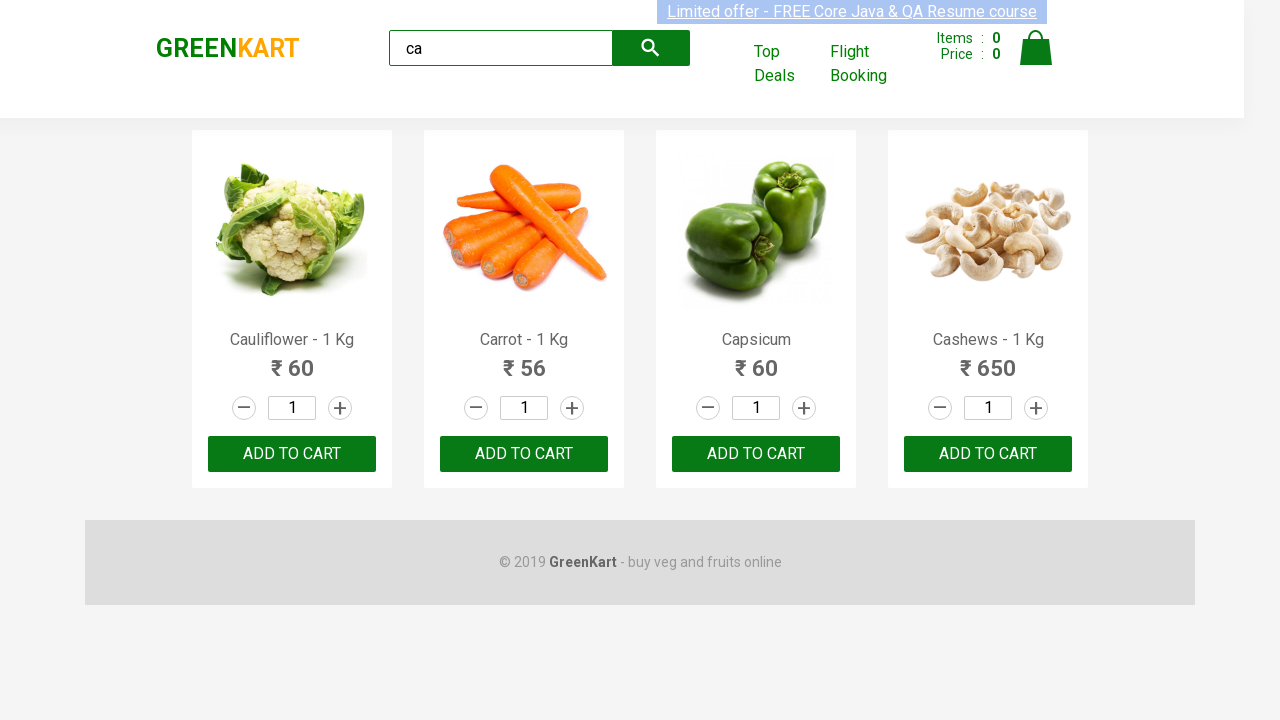

Retrieved product name: Capsicum
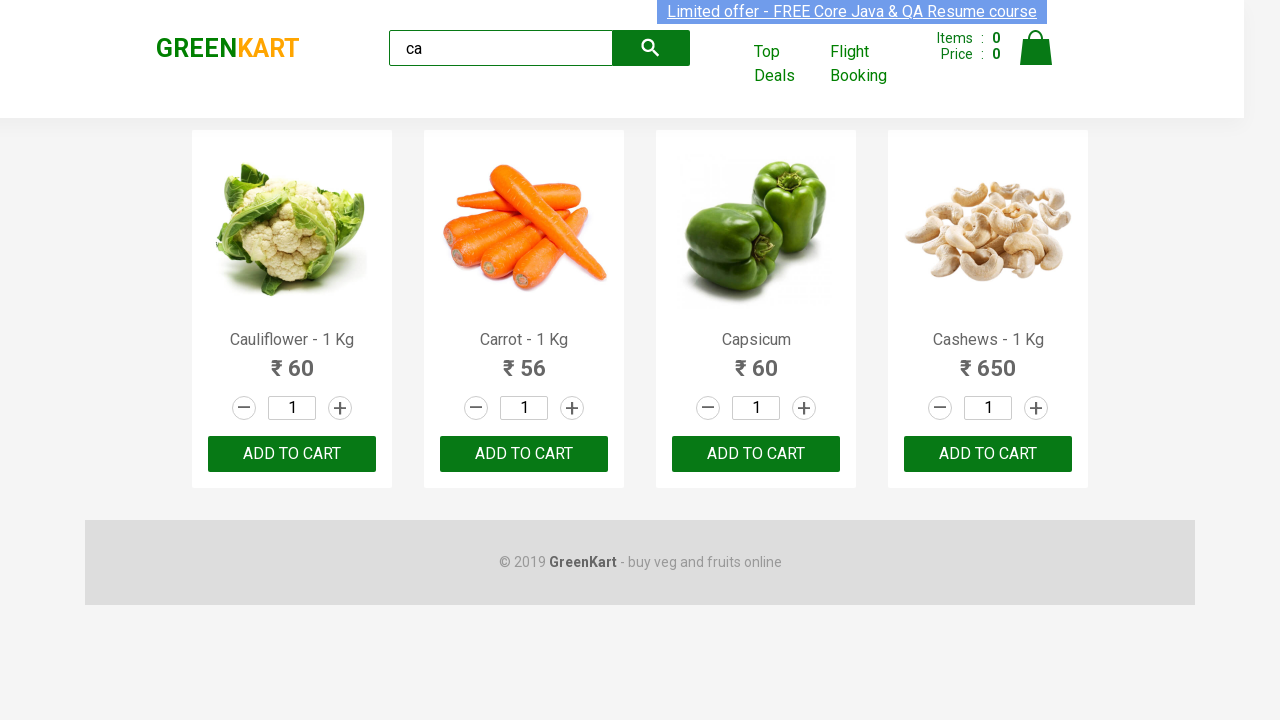

Retrieved product name: Cashews - 1 Kg
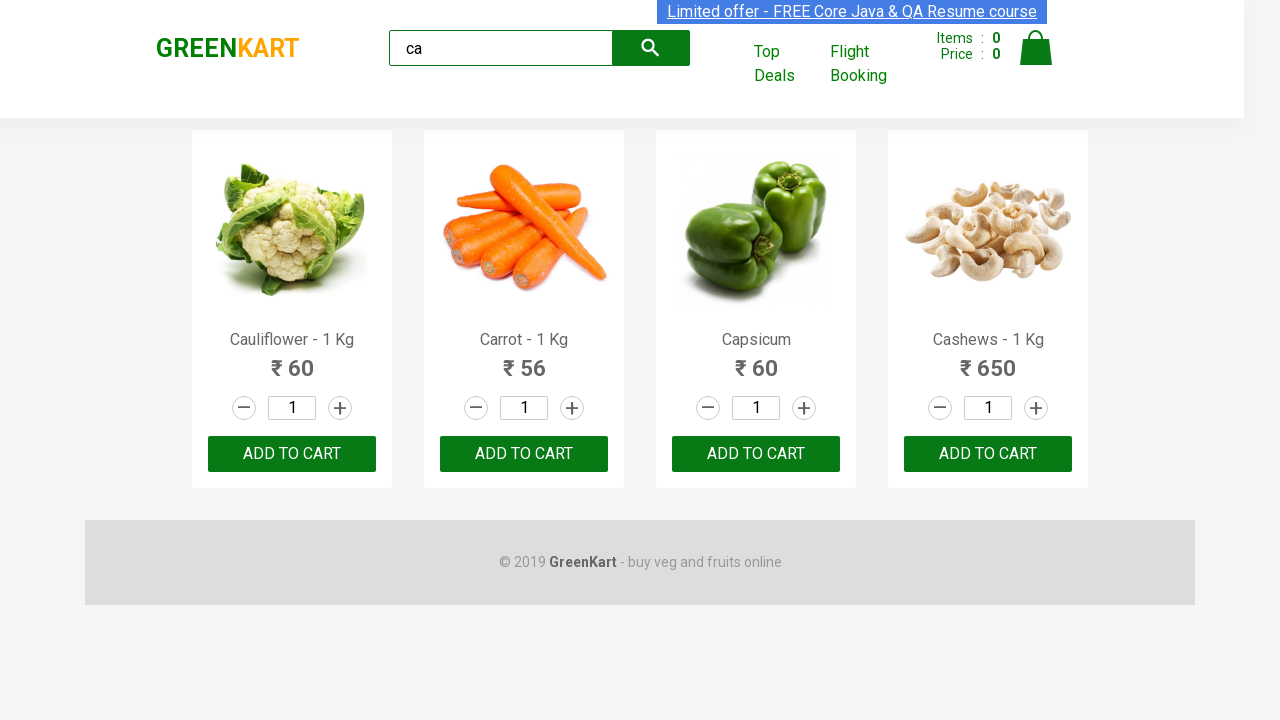

Clicked add to cart button for Cashews product at (988, 454) on .products .product >> nth=3 >> button
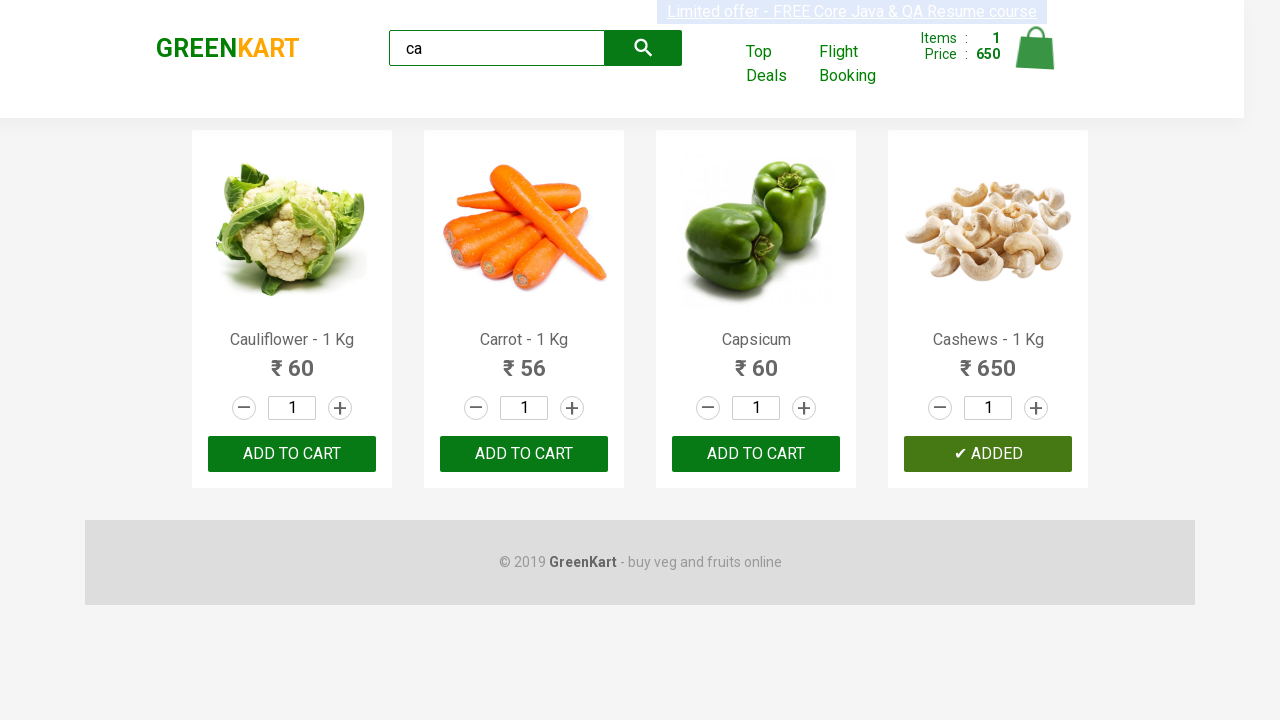

Clicked cart icon to view cart at (1036, 48) on .cart-icon > img
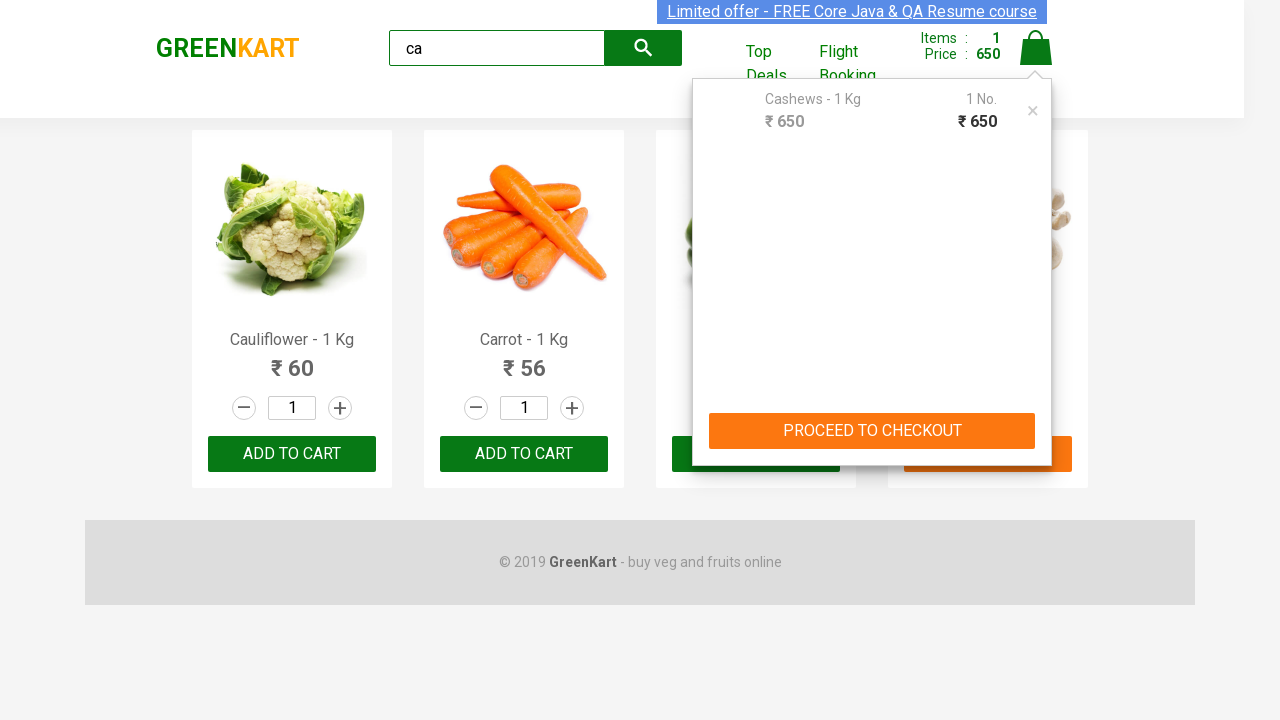

Clicked PROCEED TO CHECKOUT button at (872, 431) on text=PROCEED TO CHECKOUT
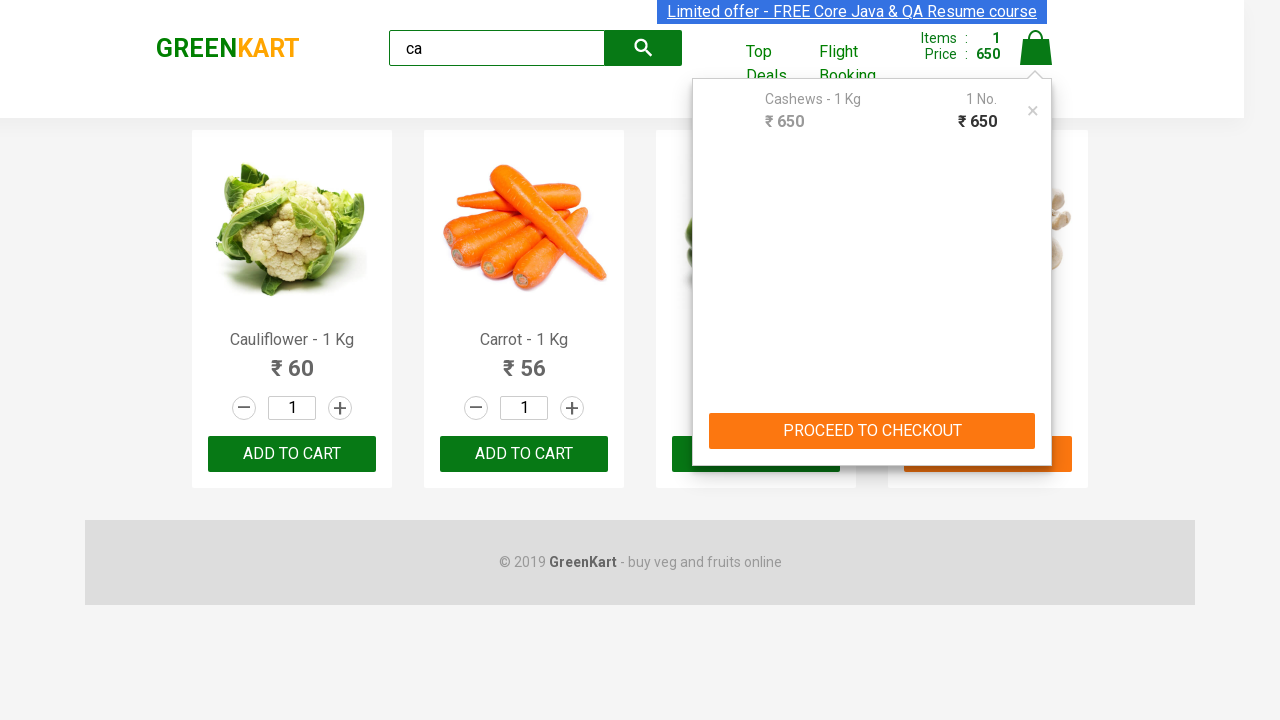

Clicked Place Order button at (1036, 420) on text=Place Order
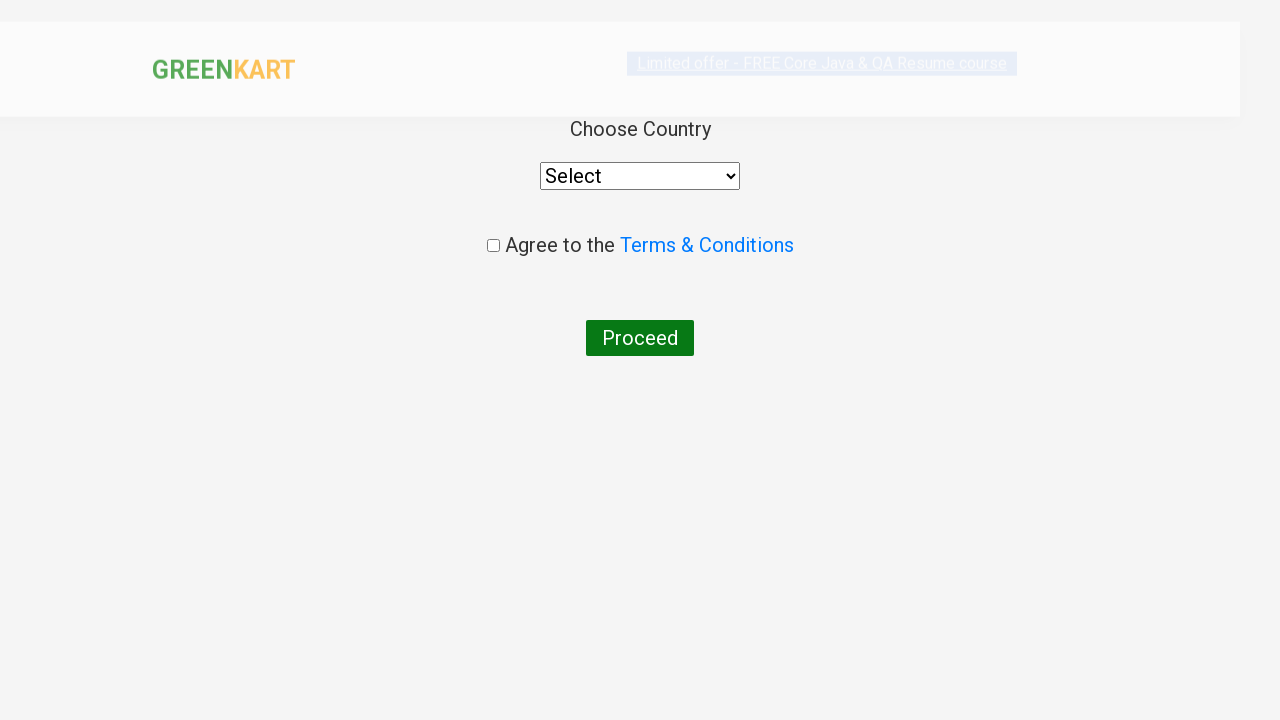

Checked the agreement checkbox at (493, 246) on .chkAgree
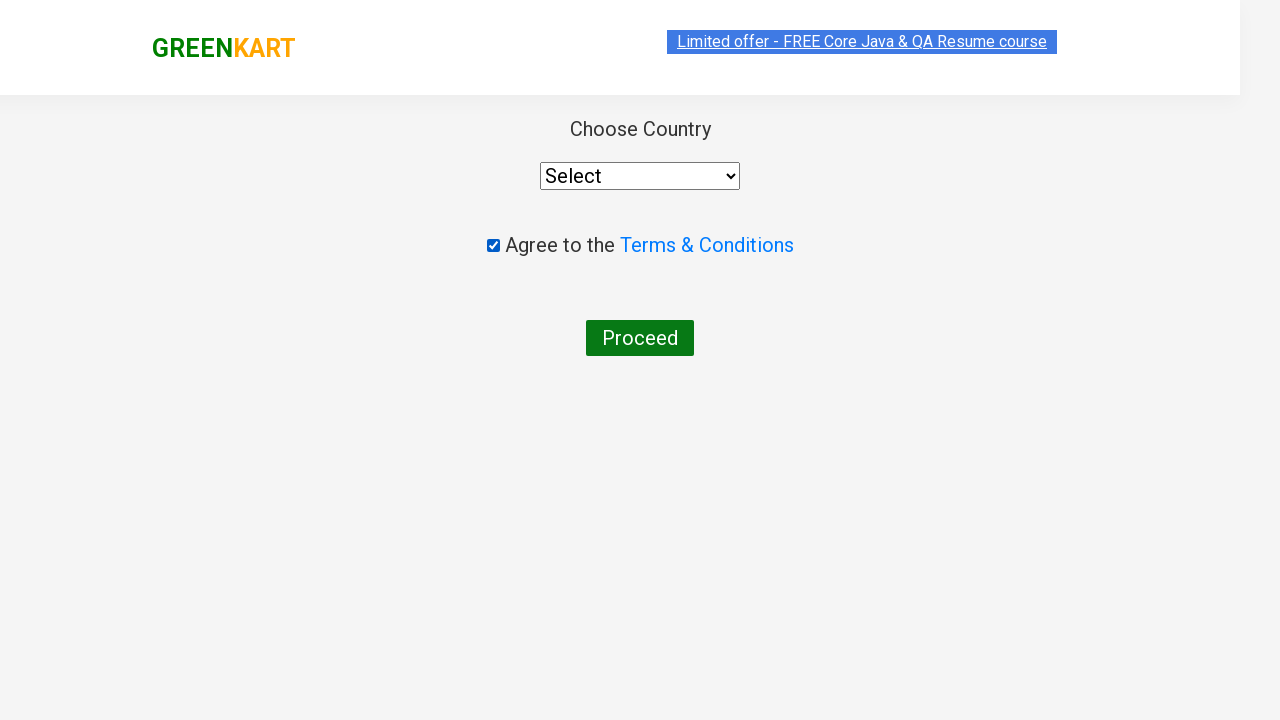

Unchecked the agreement checkbox at (493, 246) on .chkAgree
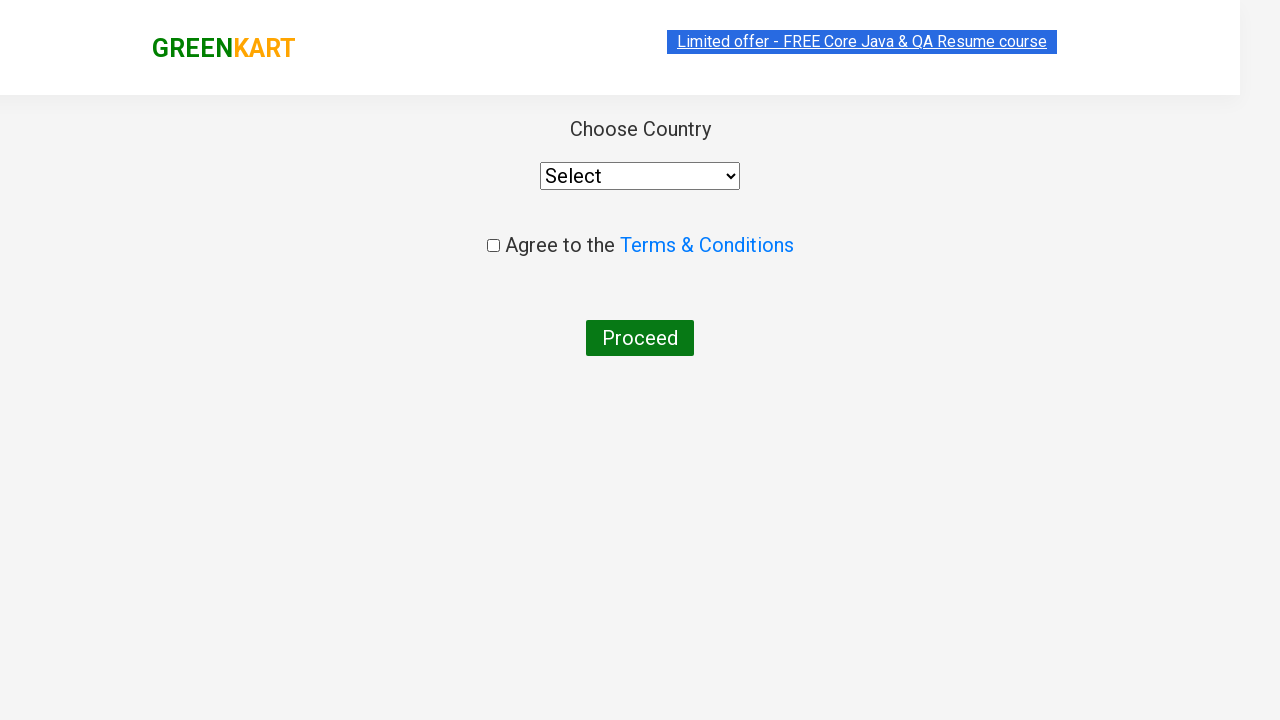

Selected 'India' from country dropdown on select
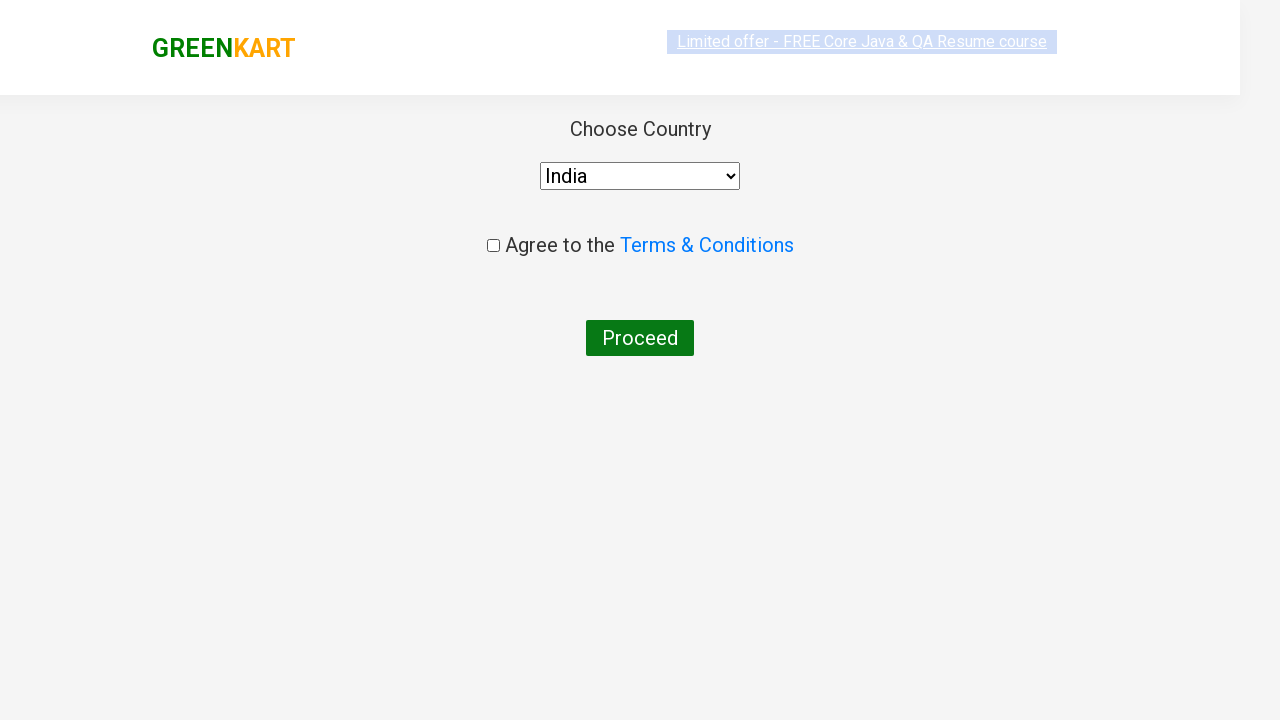

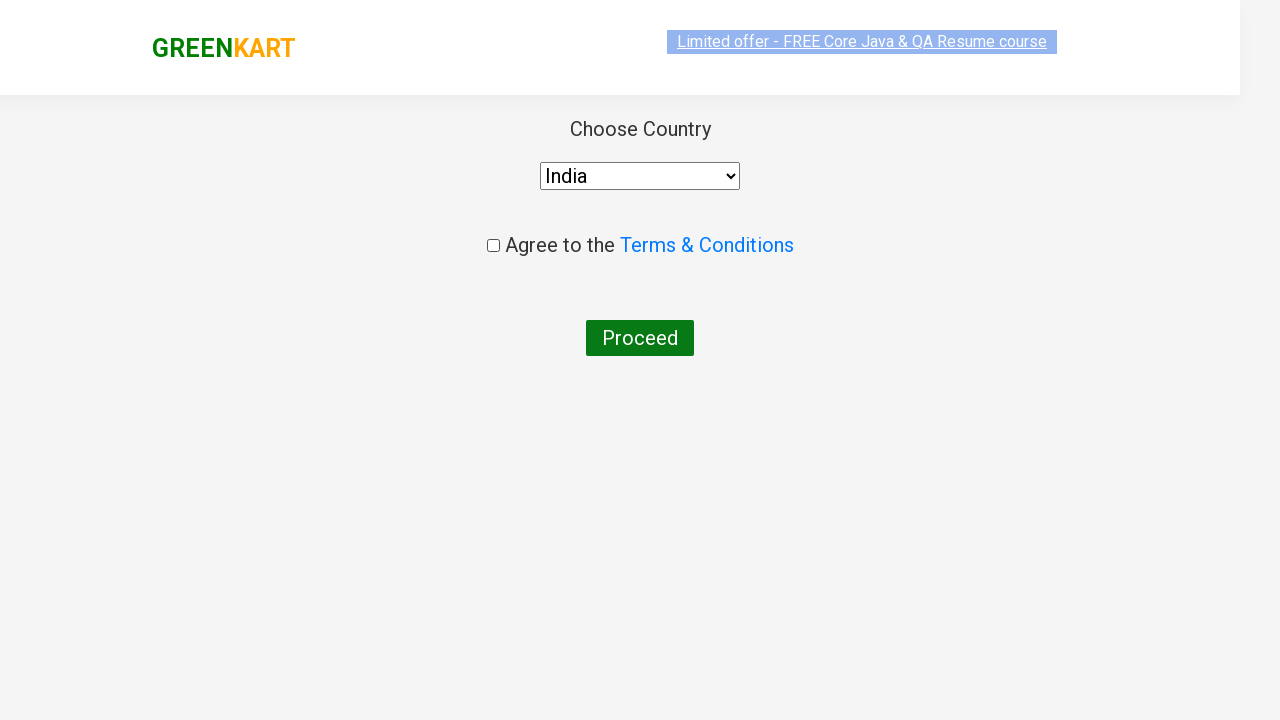